Demonstrates mouse movement using ActionChains by moving the cursor 200 pixels right and 200 pixels down from the current position

Starting URL: https://www.geeksforgeeks.org/

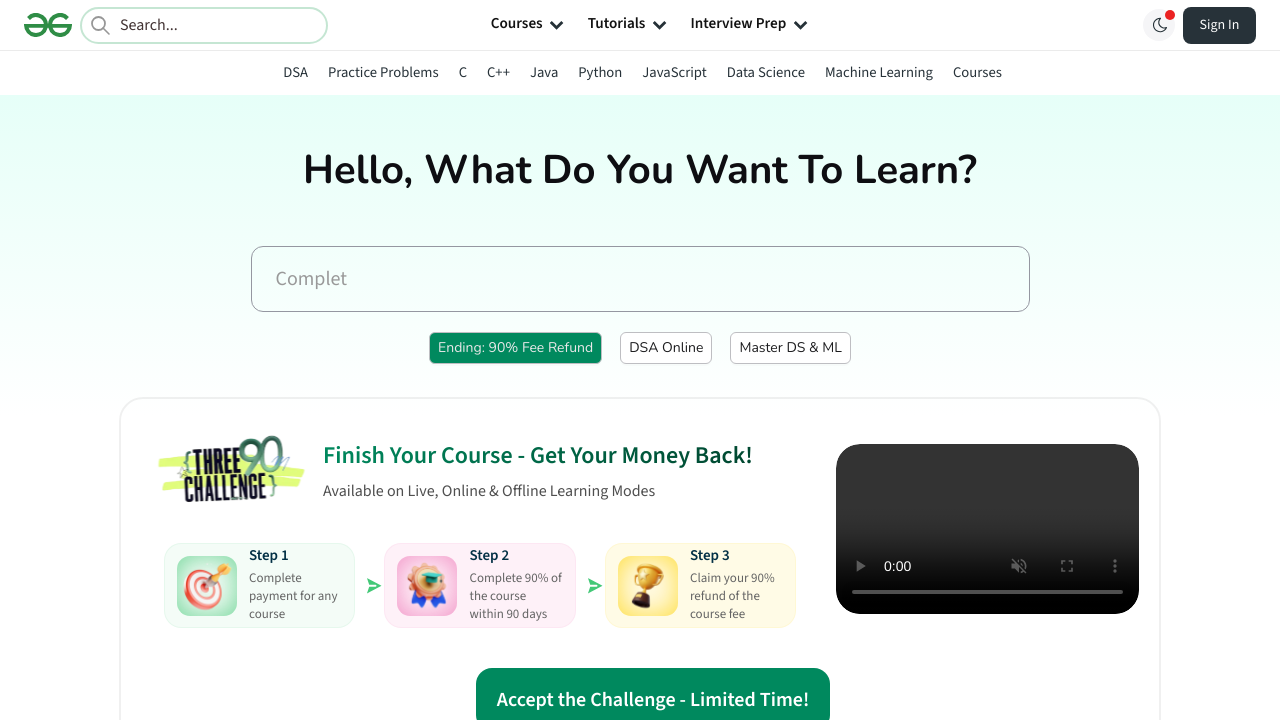

Moved mouse cursor to coordinates (200px, 200px) - 200 pixels right and 200 pixels down from origin at (200, 200)
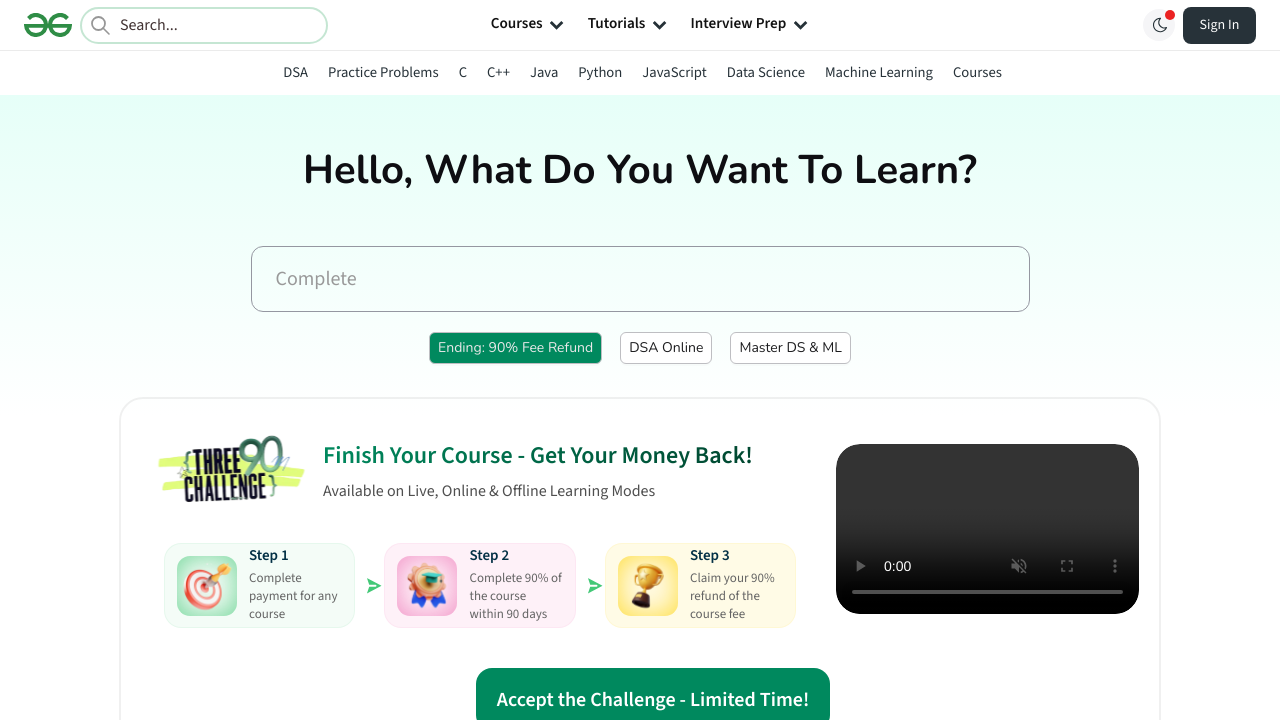

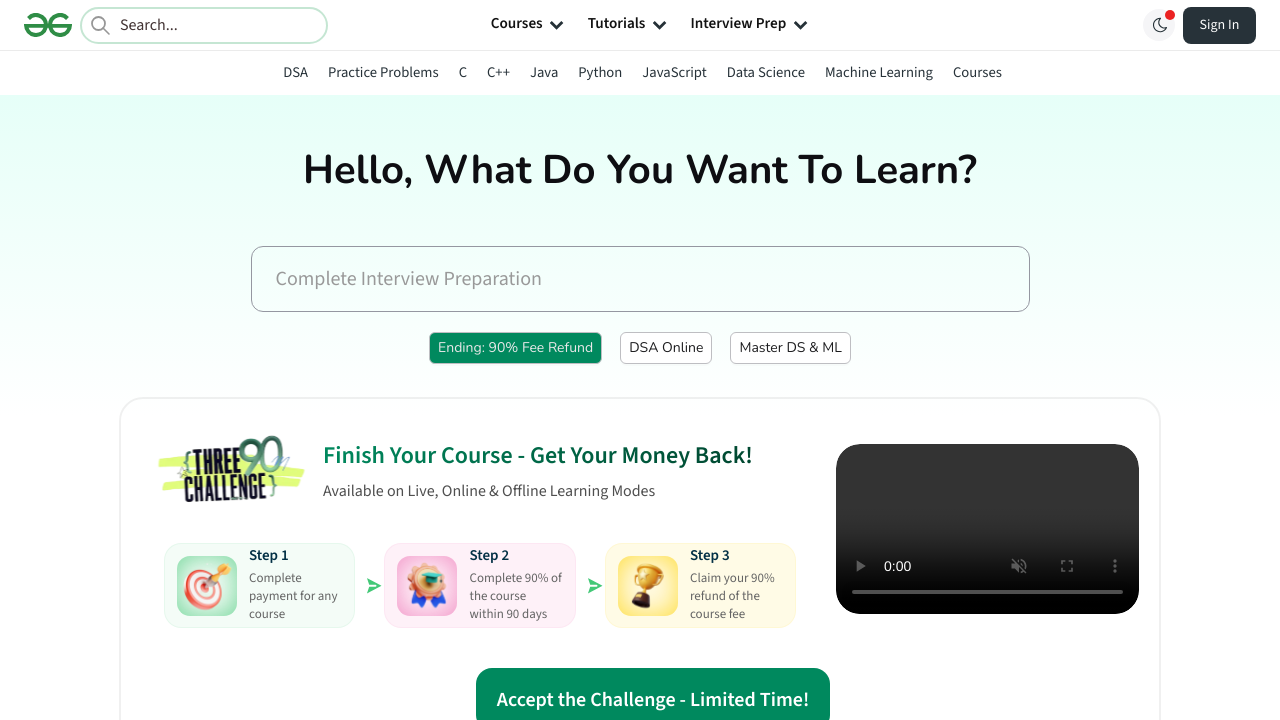